Tests Python.org search functionality by entering "pycon" in the search box and verifying results are found

Starting URL: http://www.python.org

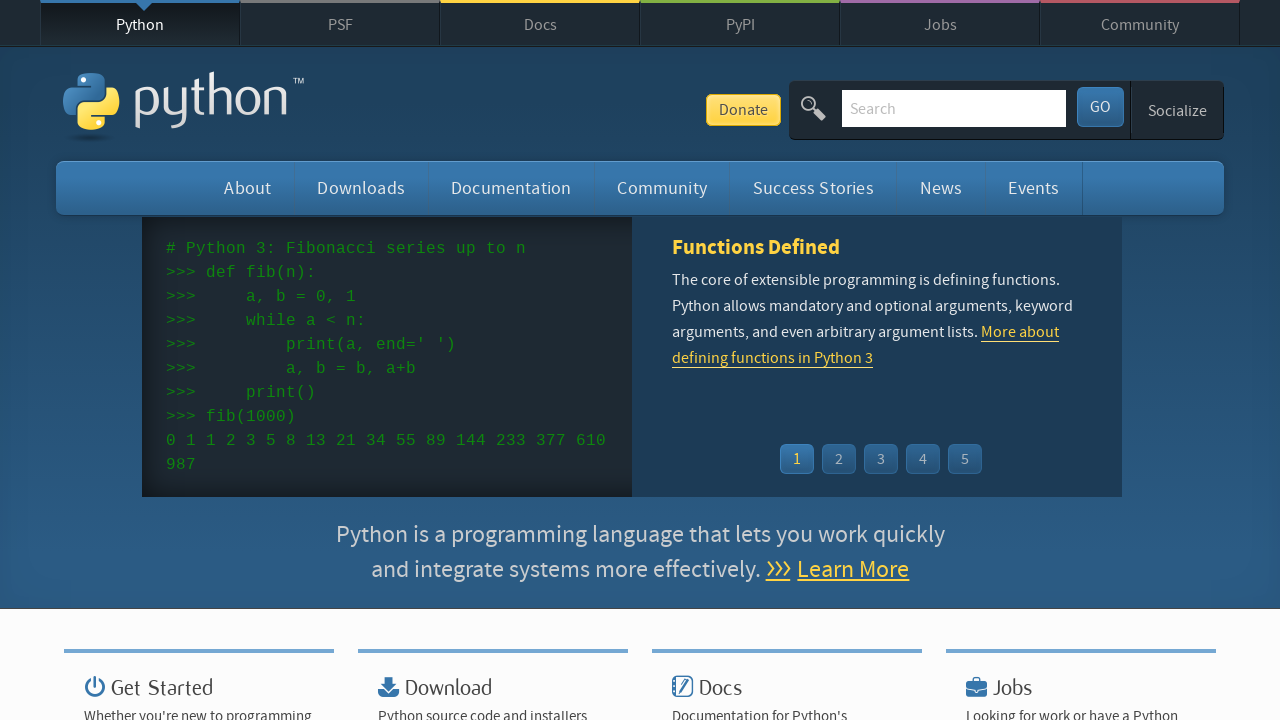

Filled search box with 'pycon' on input[name='q']
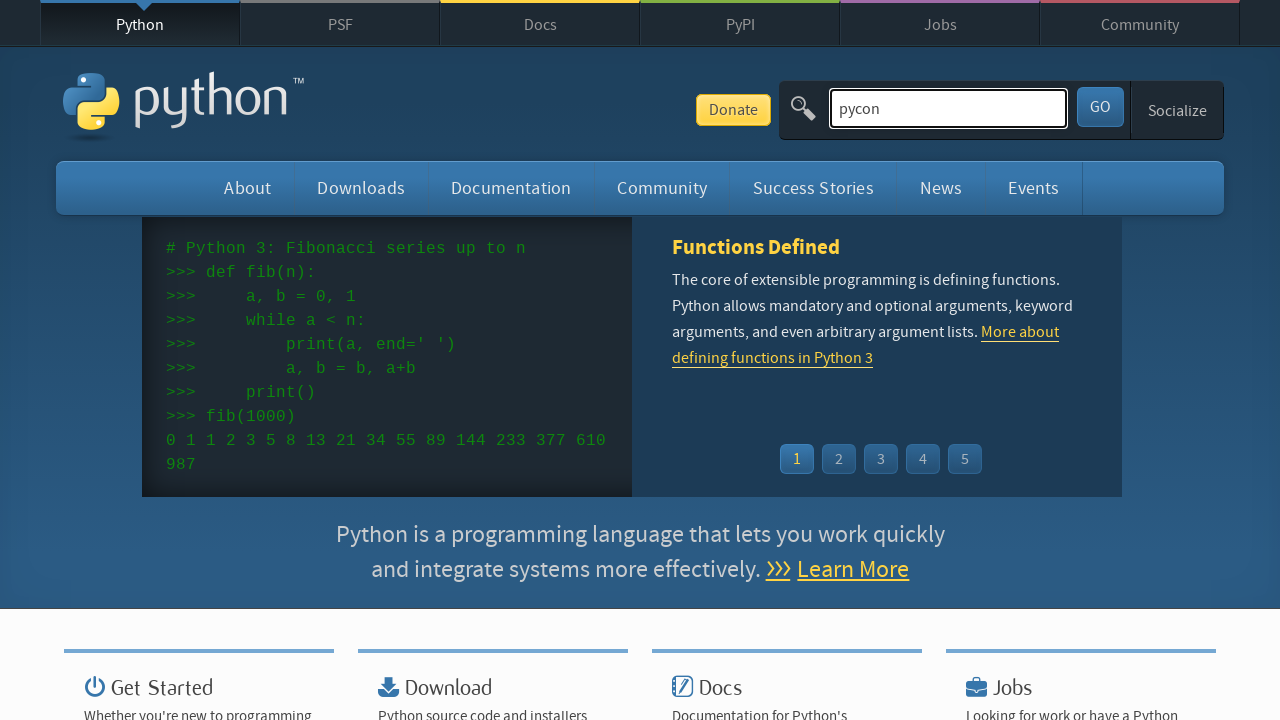

Pressed Enter to submit search on input[name='q']
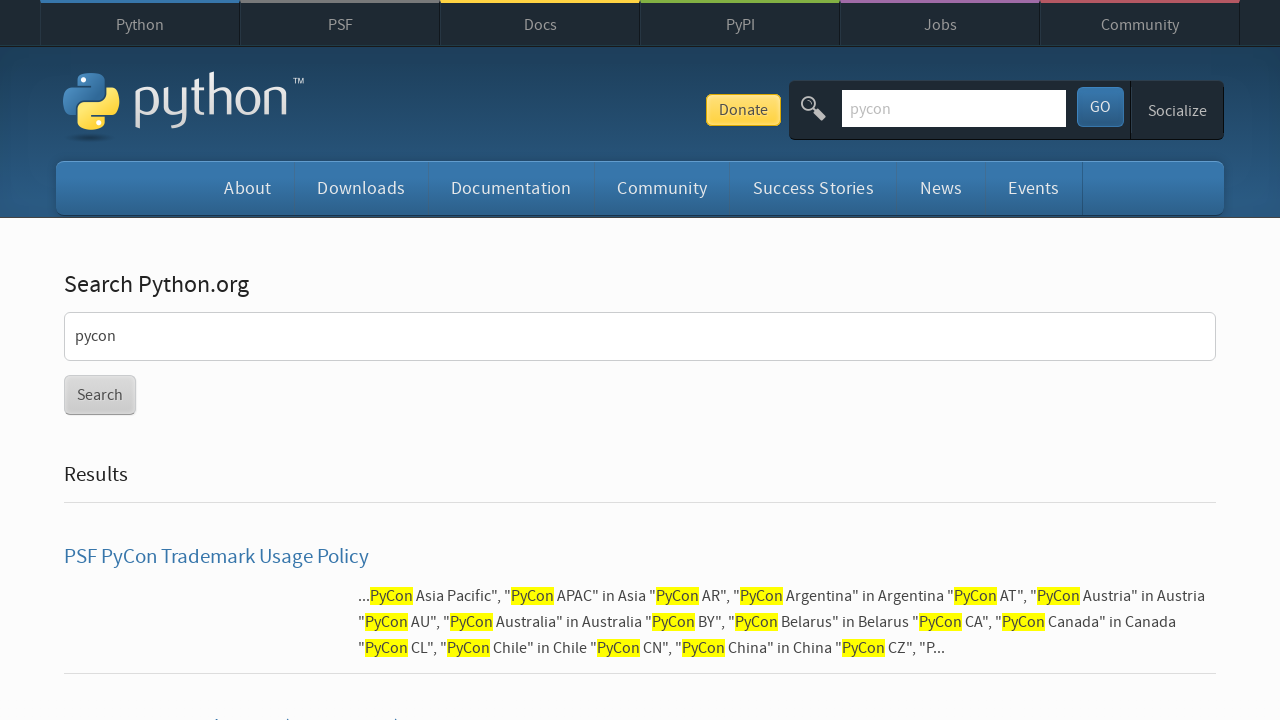

Search results loaded successfully
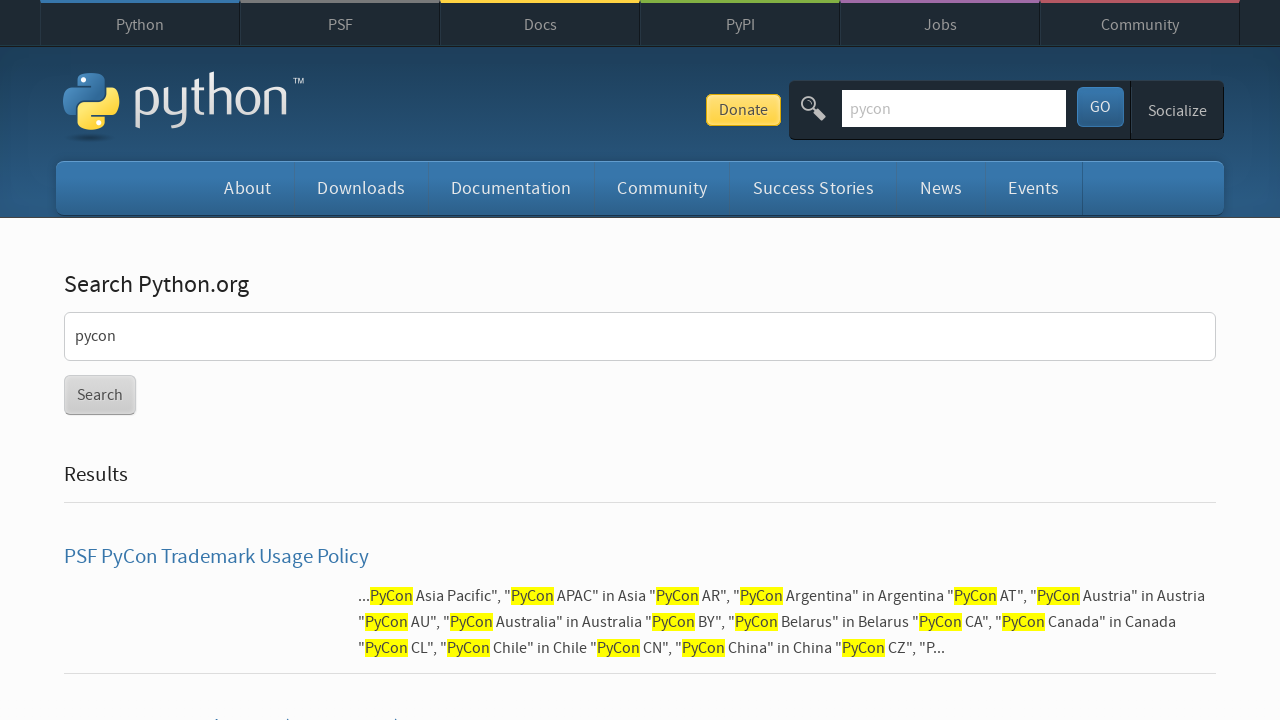

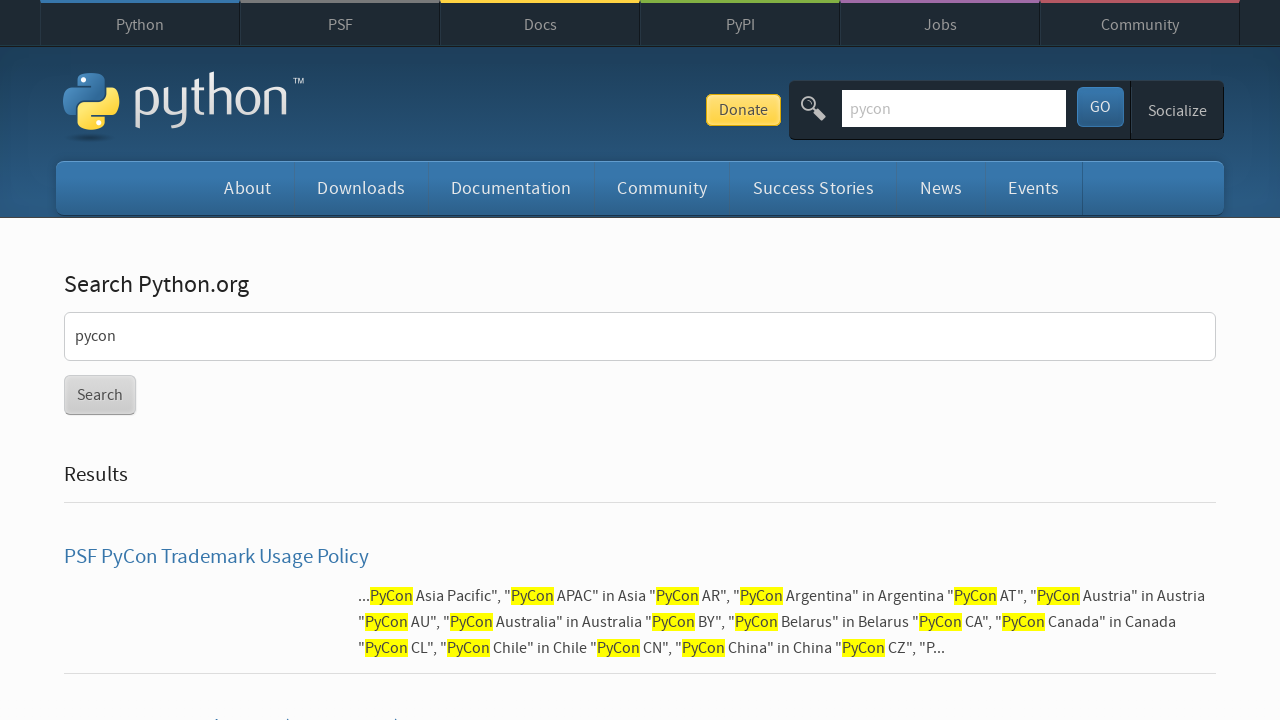